Tests JavaScript alert handling by clicking buttons that trigger different types of alerts (simple alert, confirm dialog, and prompt dialog) and interacting with them by accepting, dismissing, and entering text.

Starting URL: https://demoqa.com/alerts

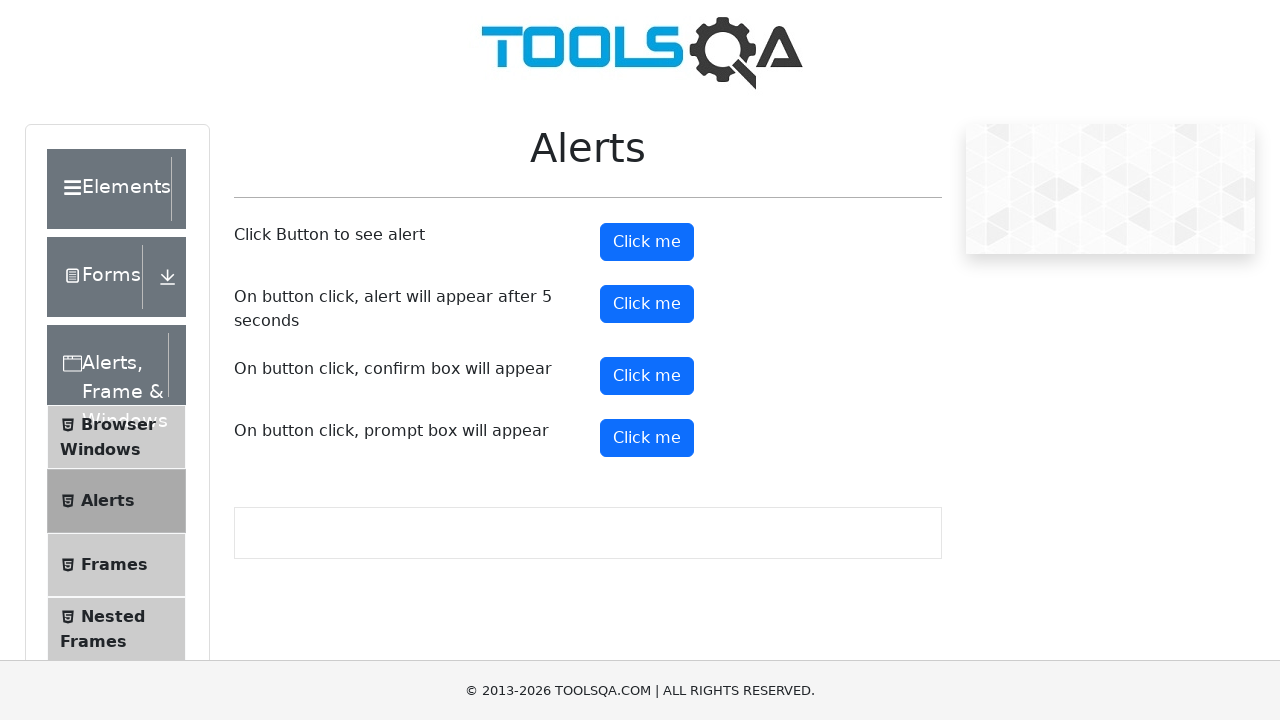

Clicked button to trigger simple alert at (647, 242) on #alertButton
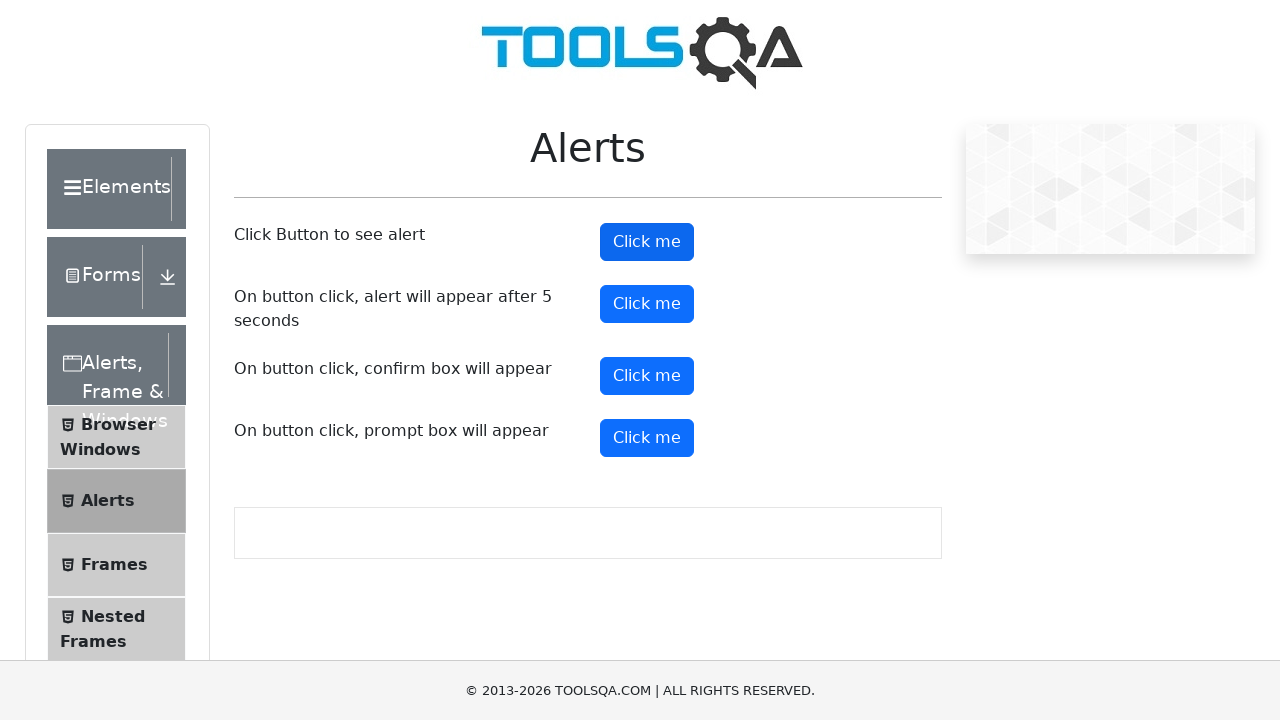

Set up dialog handler to accept alerts
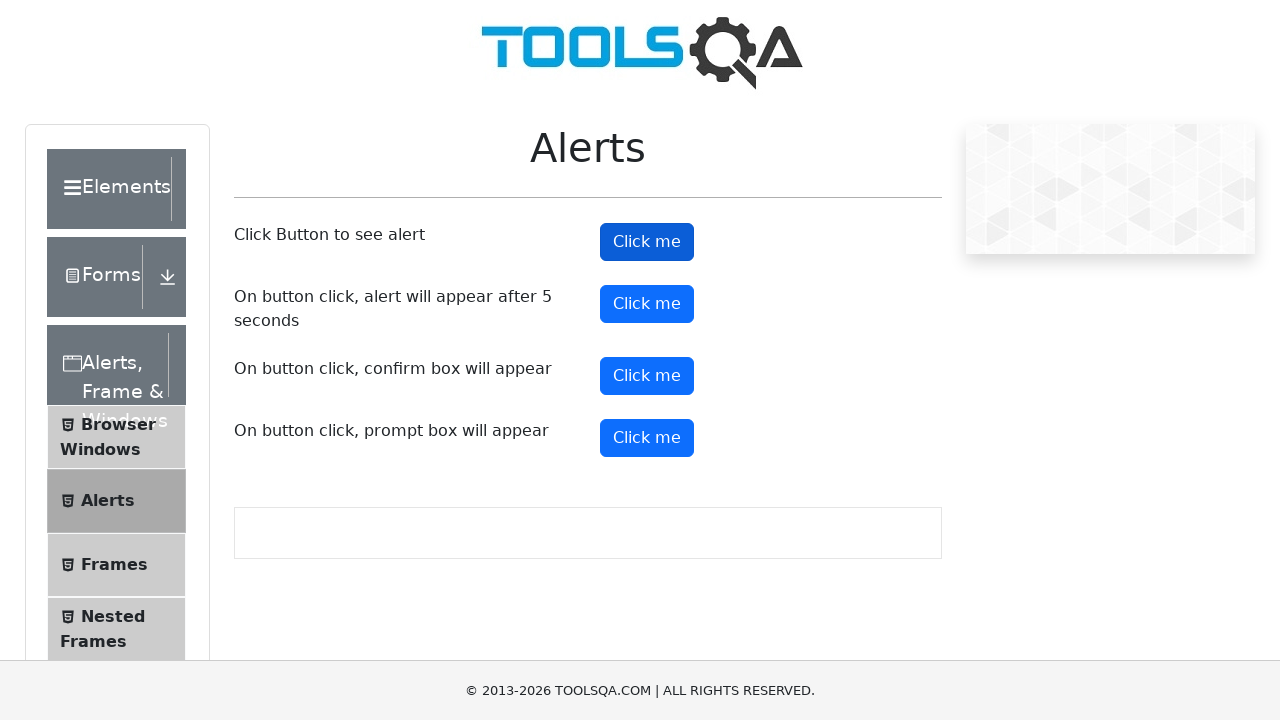

Waited for simple alert to be handled
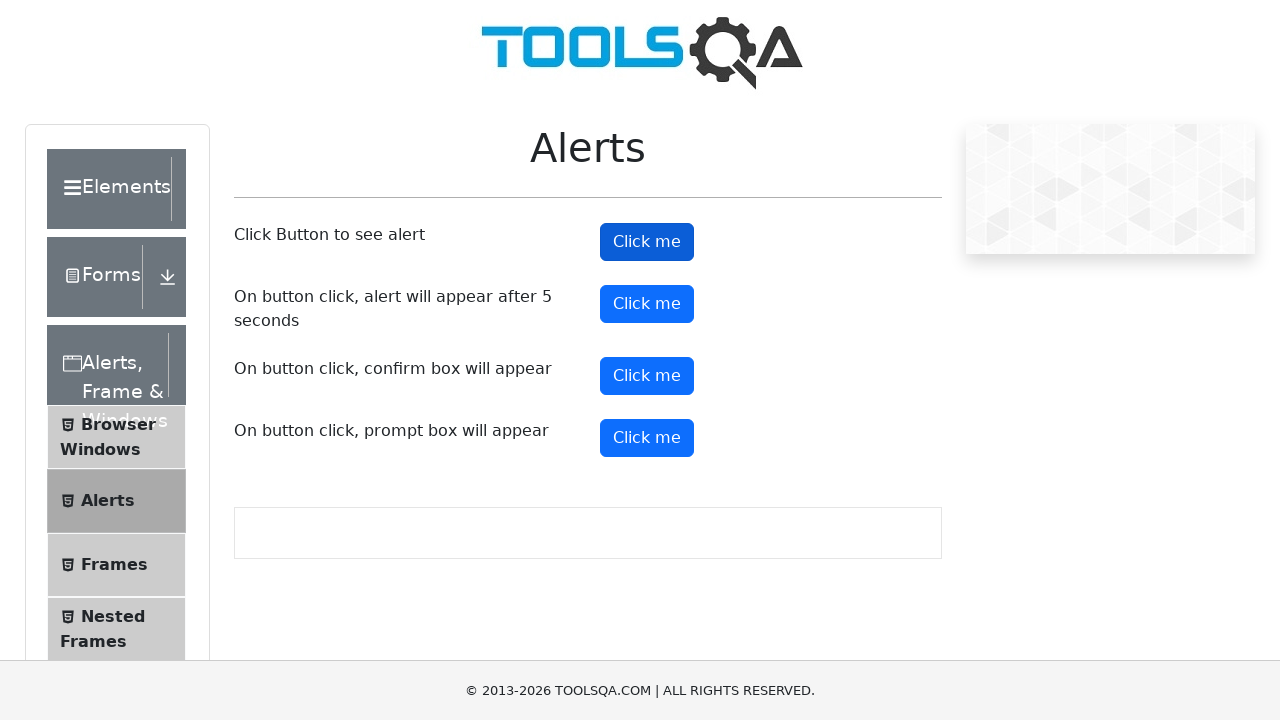

Set up dialog handler to dismiss confirm dialog
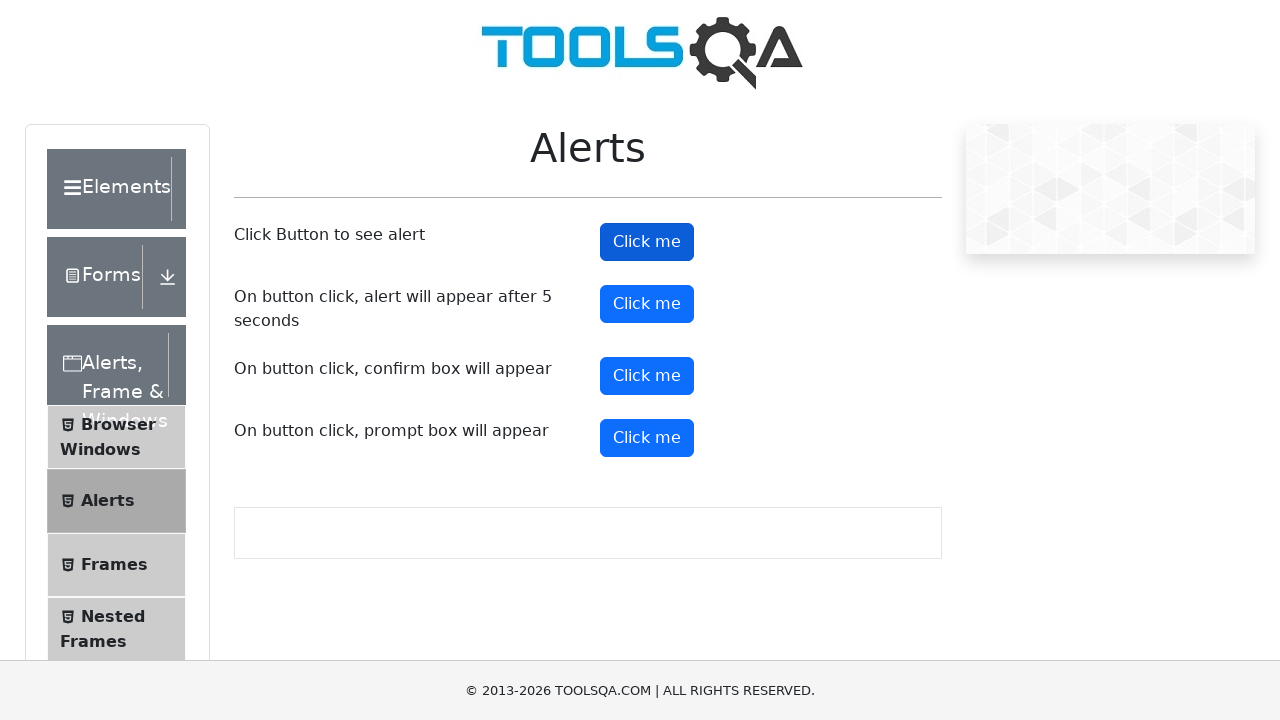

Clicked button to trigger confirm dialog at (647, 376) on #confirmButton
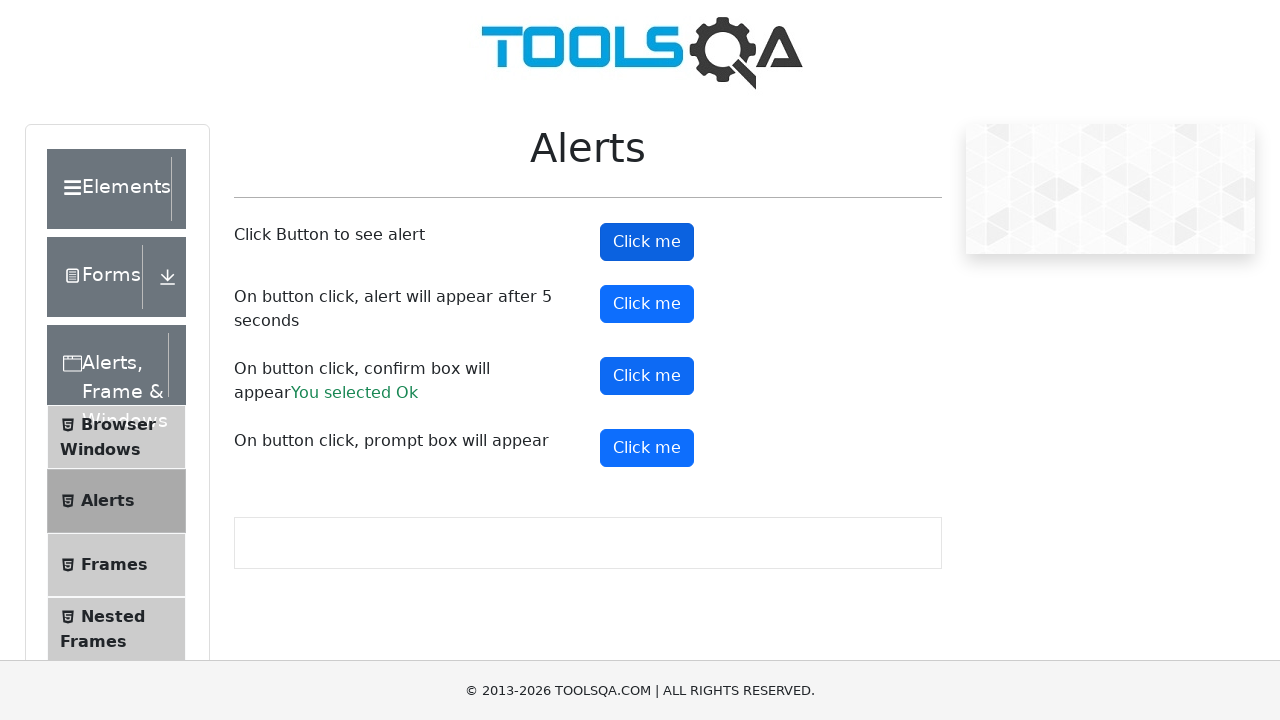

Waited for confirm dialog to be dismissed
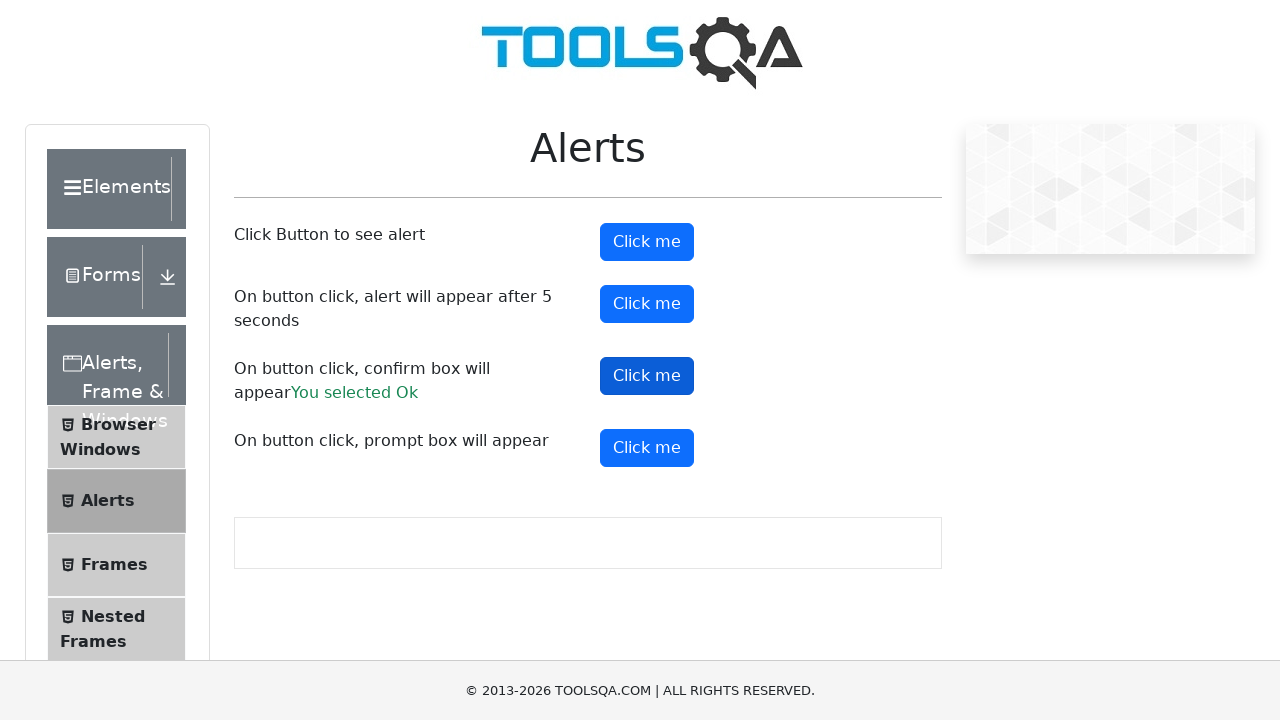

Set up dialog handler to accept prompt with text input
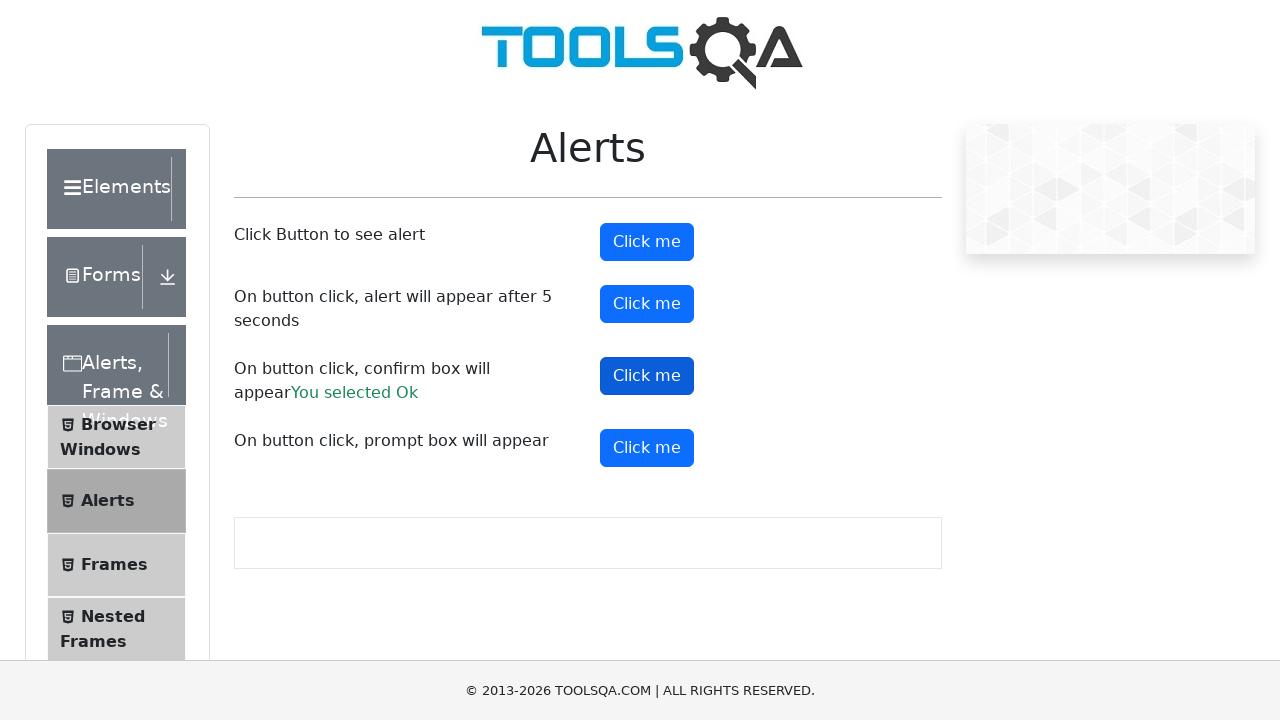

Clicked button to trigger prompt dialog at (647, 448) on #promtButton
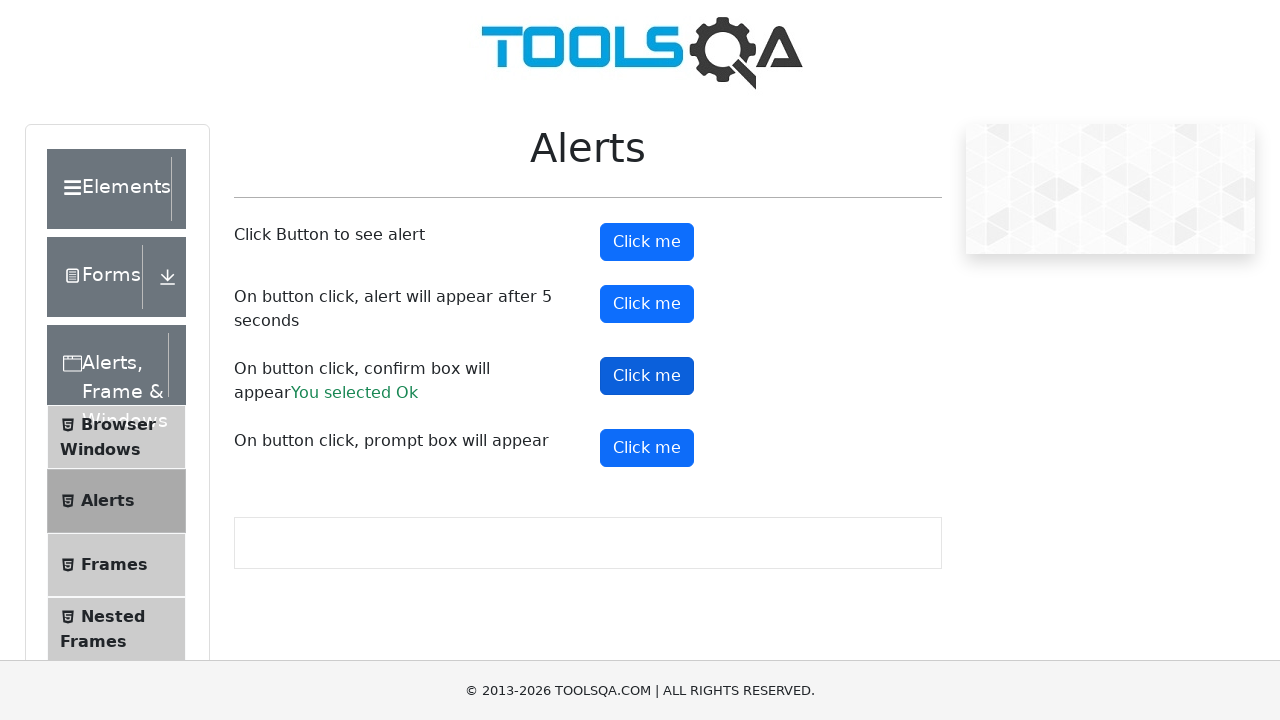

Waited for prompt dialog to be accepted with text
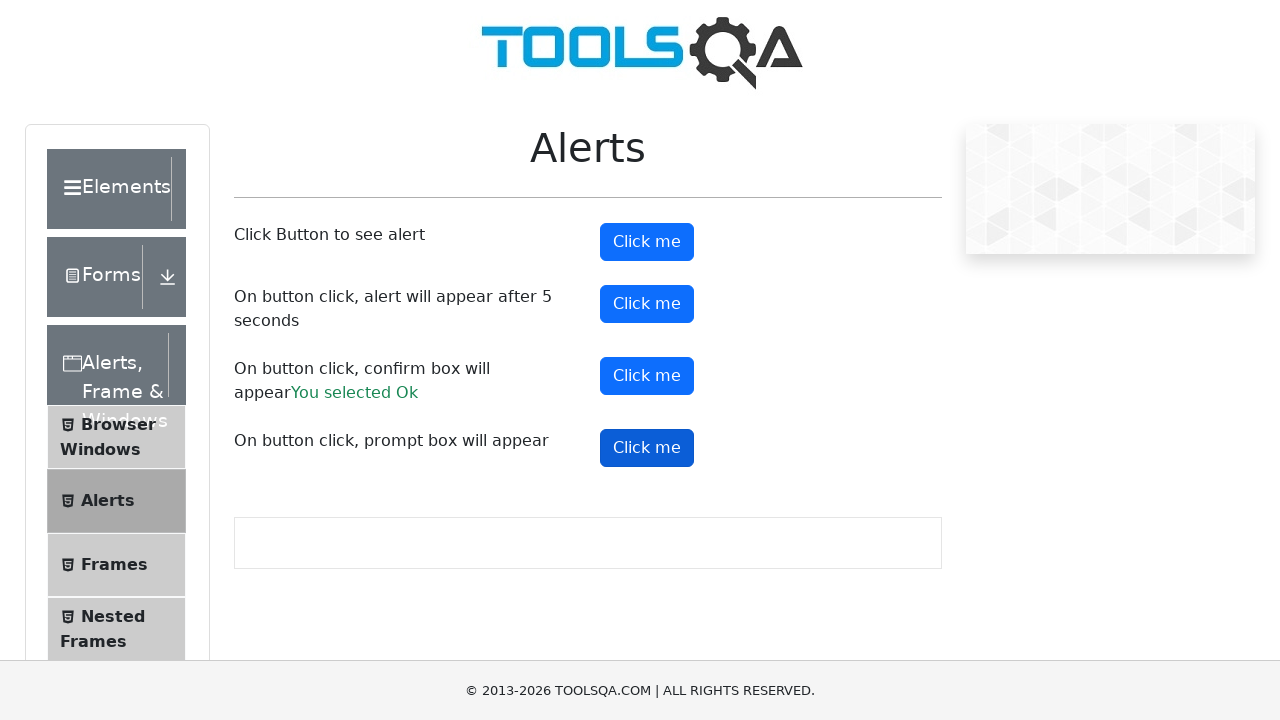

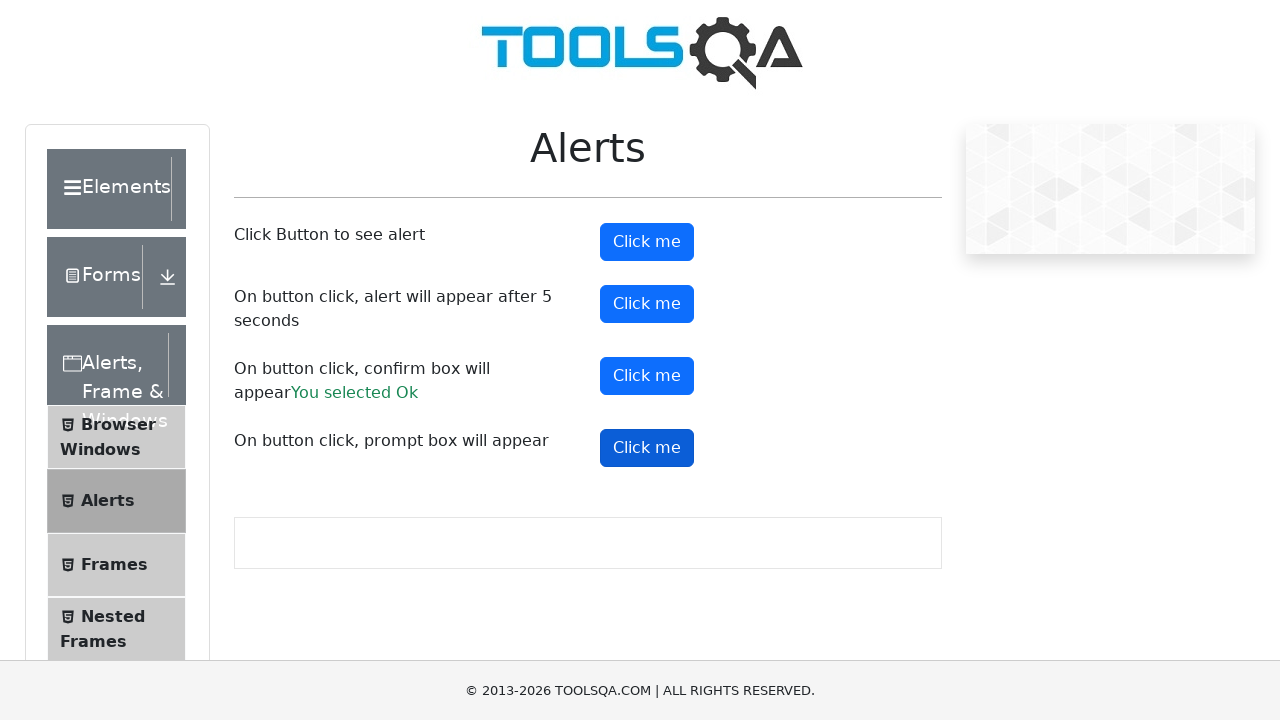